Tests clicking a button with non-breaking space in its name

Starting URL: http://uitestingplayground.com/

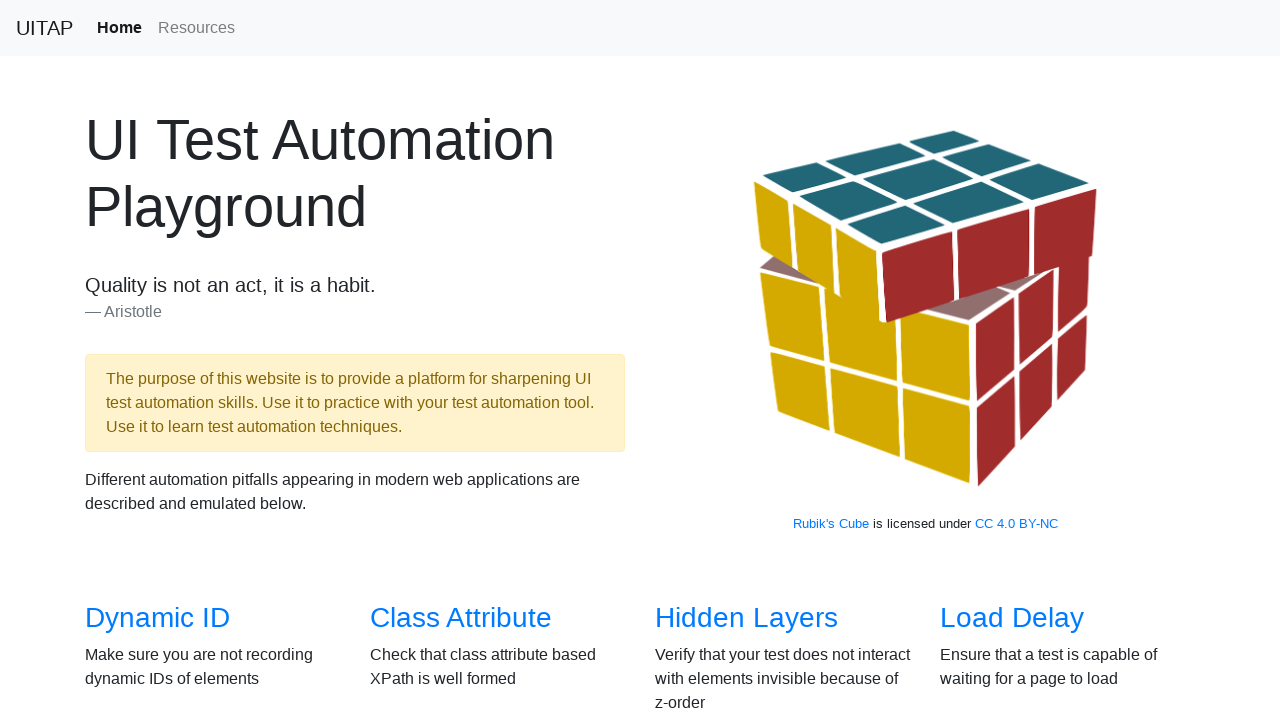

Clicked on the NBSP link at (1026, 343) on a[href="/nbsp"]
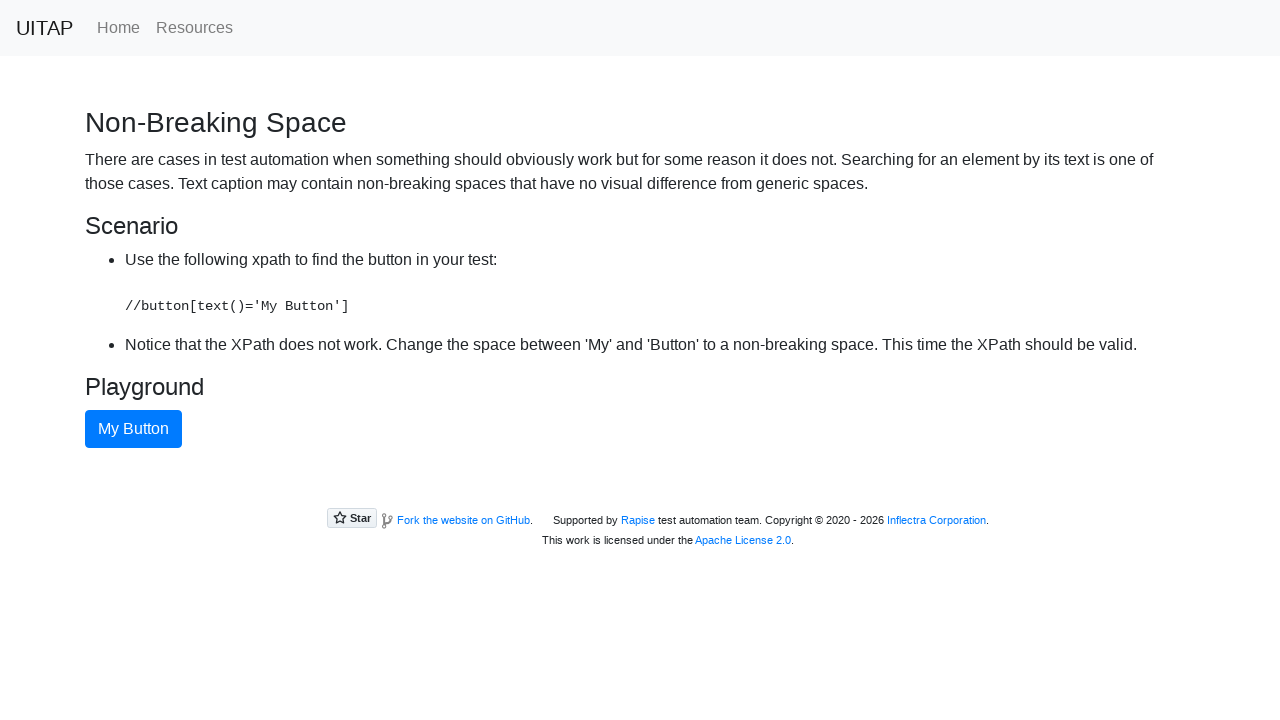

Clicked button with non-breaking space in its name at (134, 429) on internal:role=button[name="My Button"i]
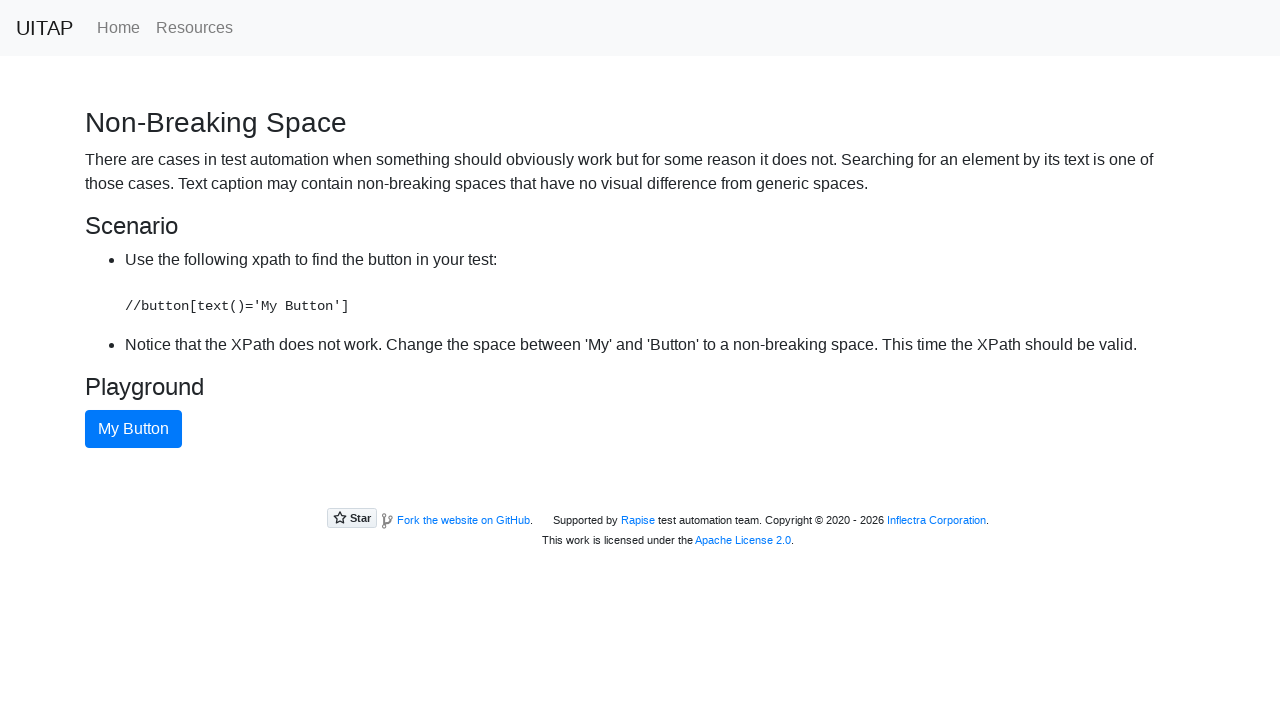

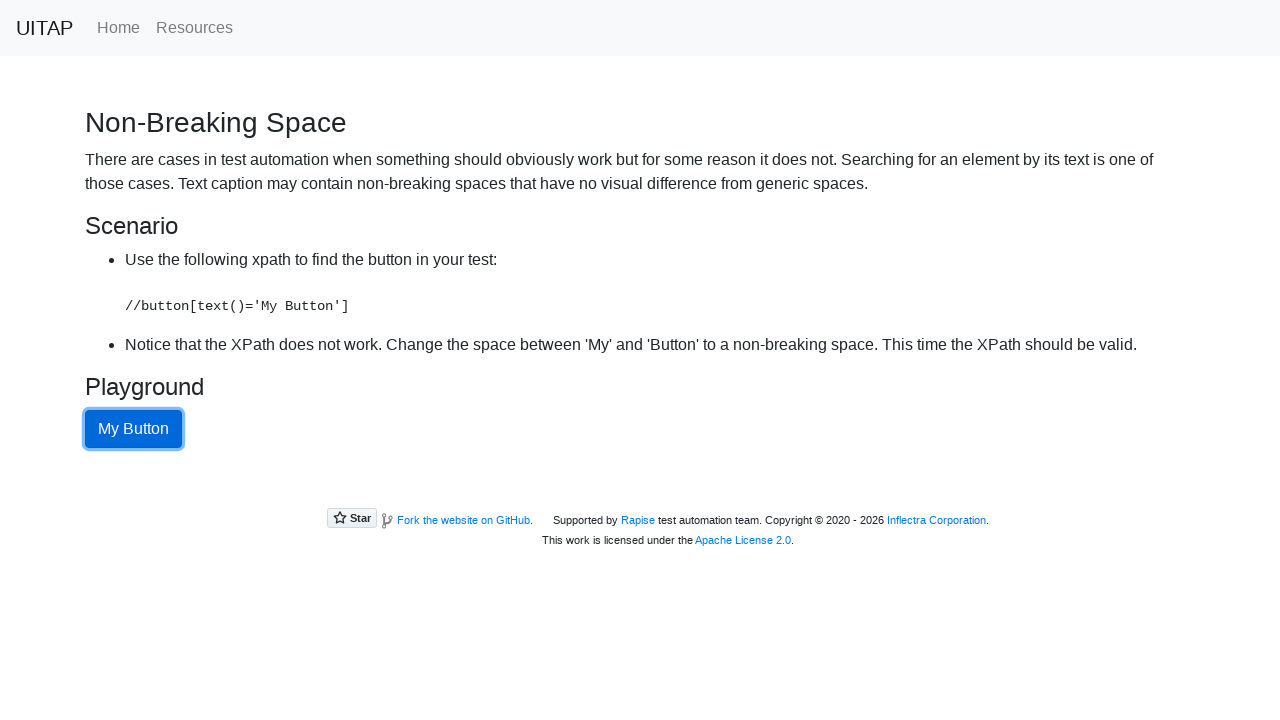